Tests navigation to the Frames page by clicking the link and handling frame content

Starting URL: https://bonigarcia.dev/selenium-webdriver-java/

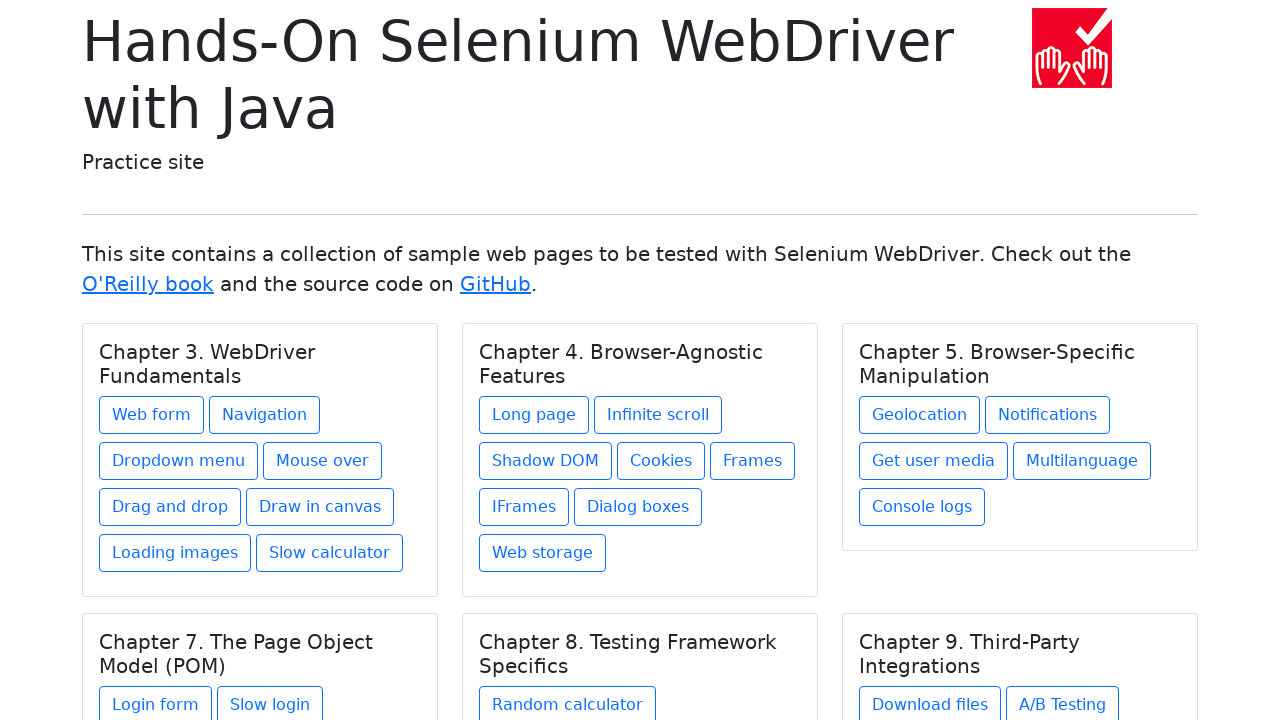

Clicked on the Frames link in Chapter 4 section at (752, 461) on xpath=//div[@class='card-body']/h5[text()='Chapter 4. Browser-Agnostic Features'
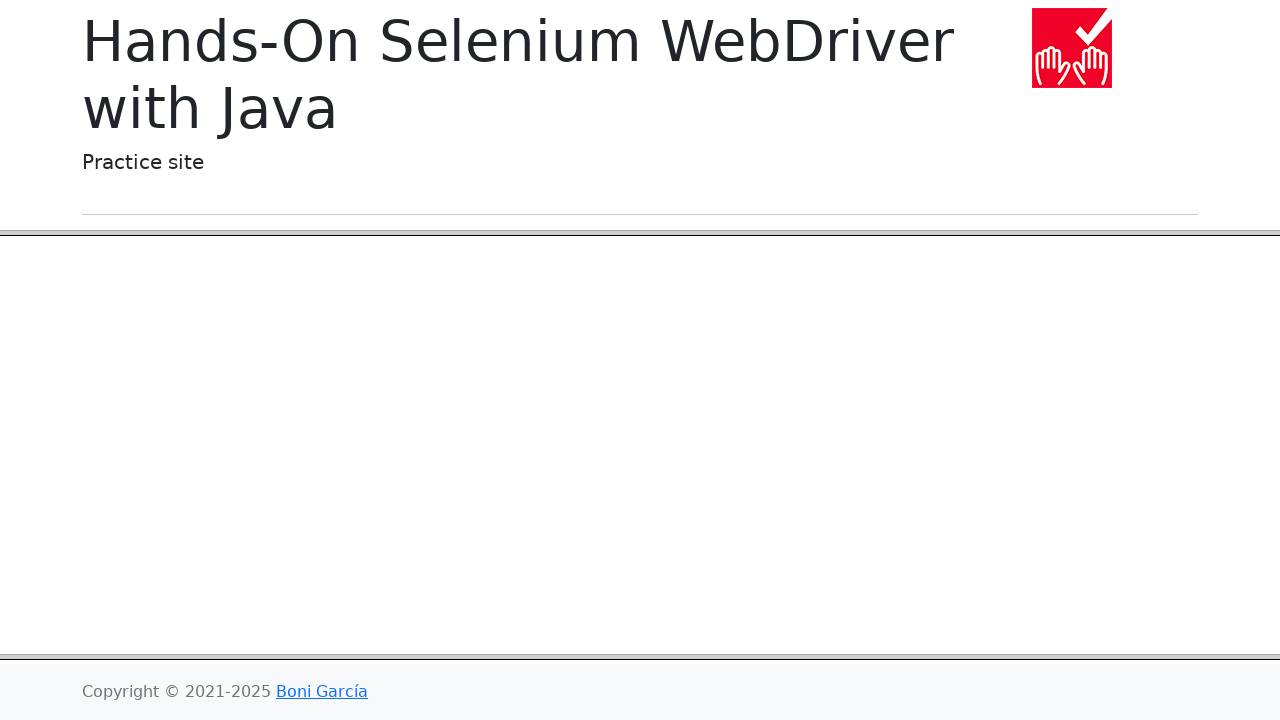

Frame content loaded successfully
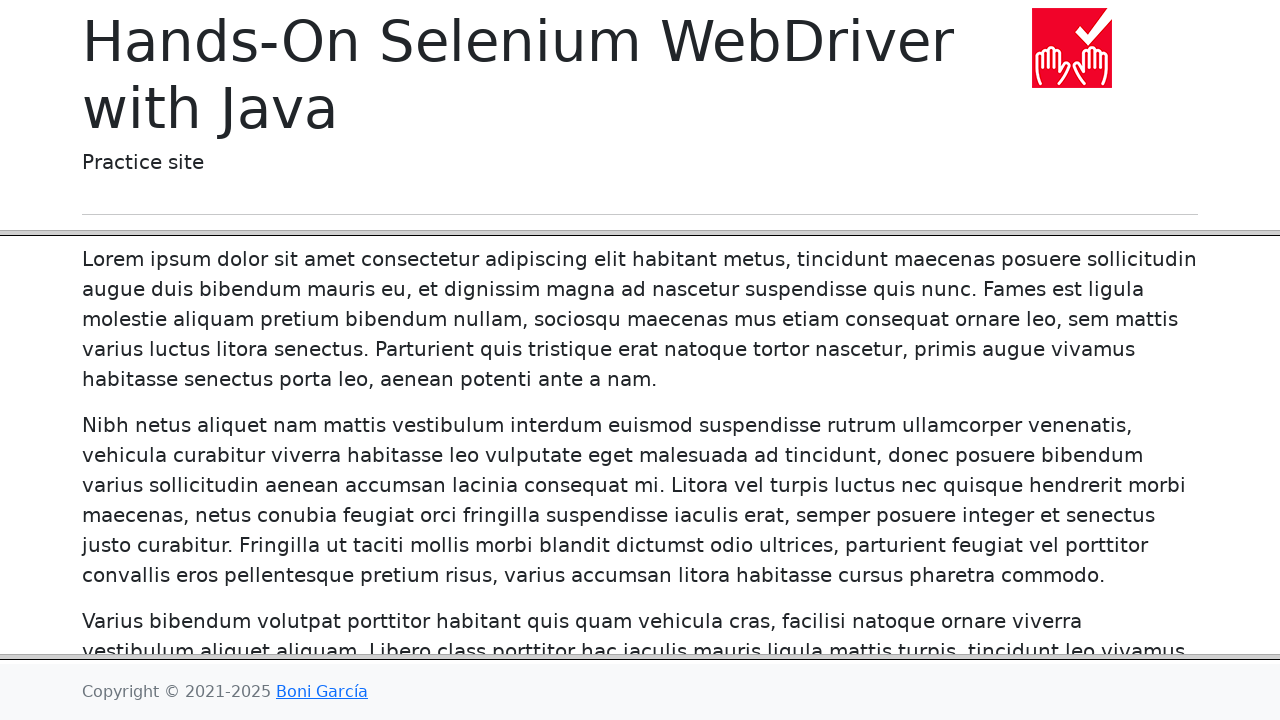

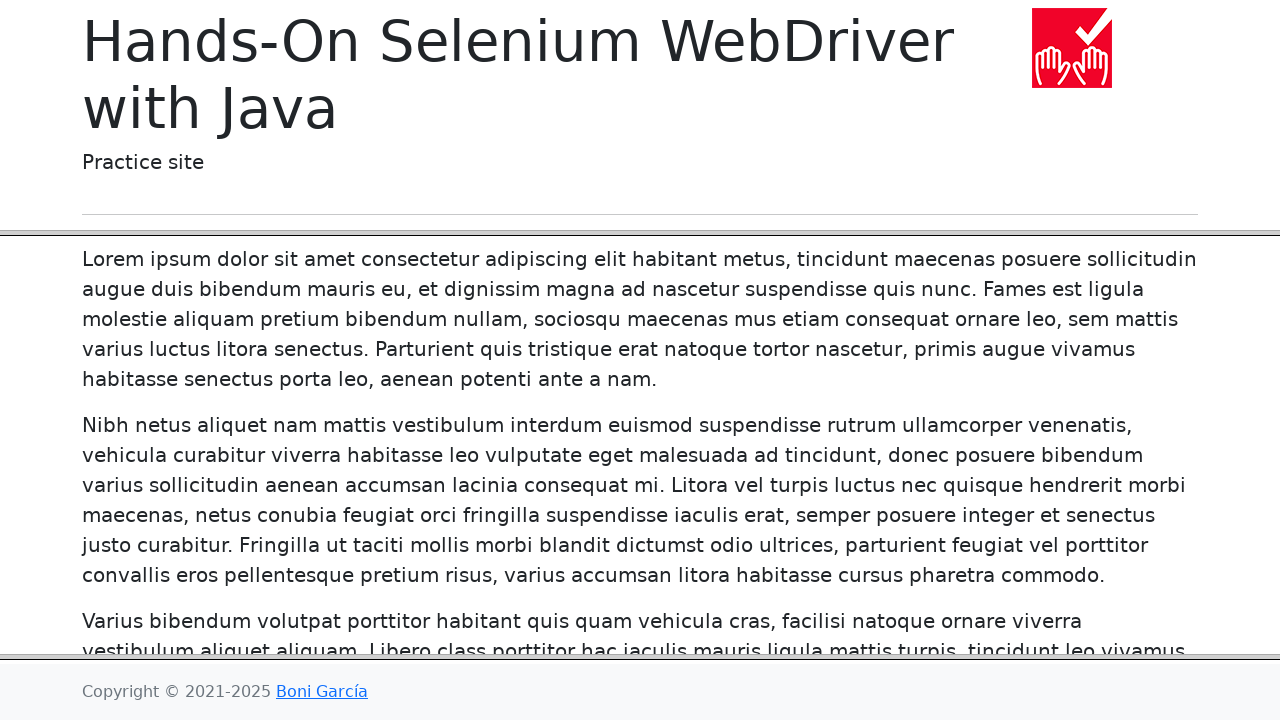